Navigates to JPL Space page and clicks the full image button to view the featured Mars image

Starting URL: https://data-class-jpl-space.s3.amazonaws.com/JPL_Space/index.html

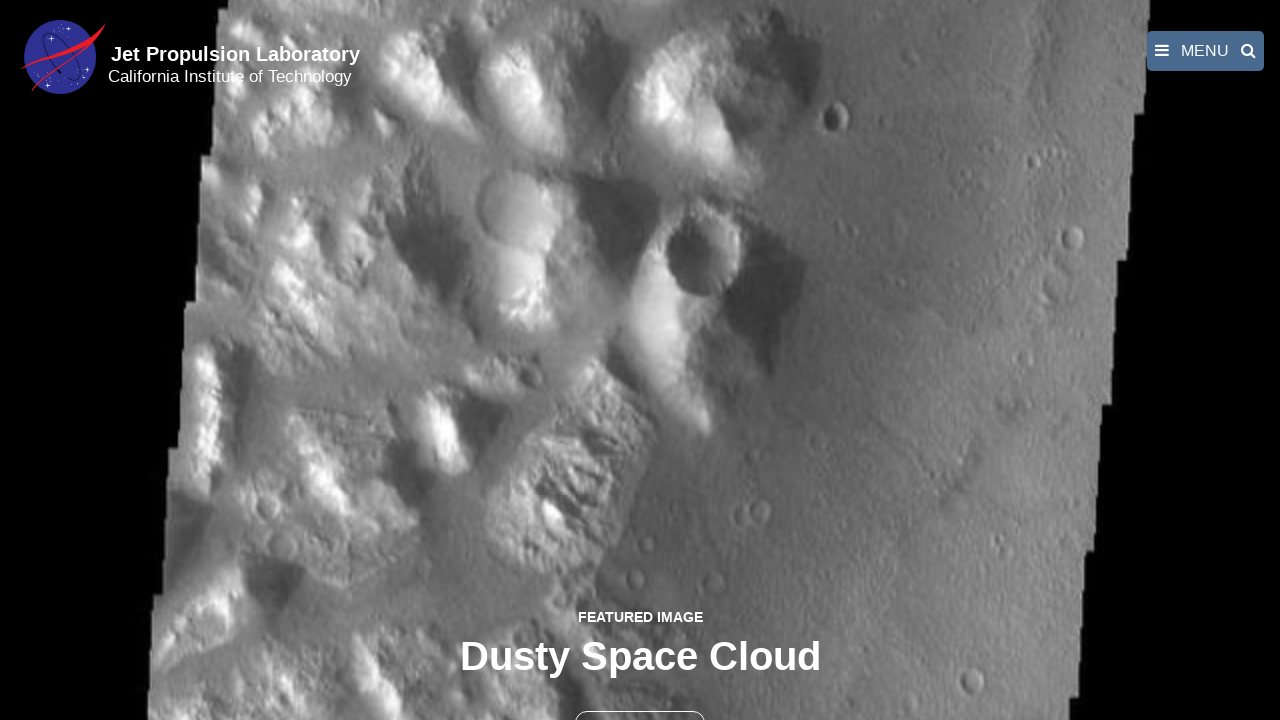

Navigated to JPL Space page
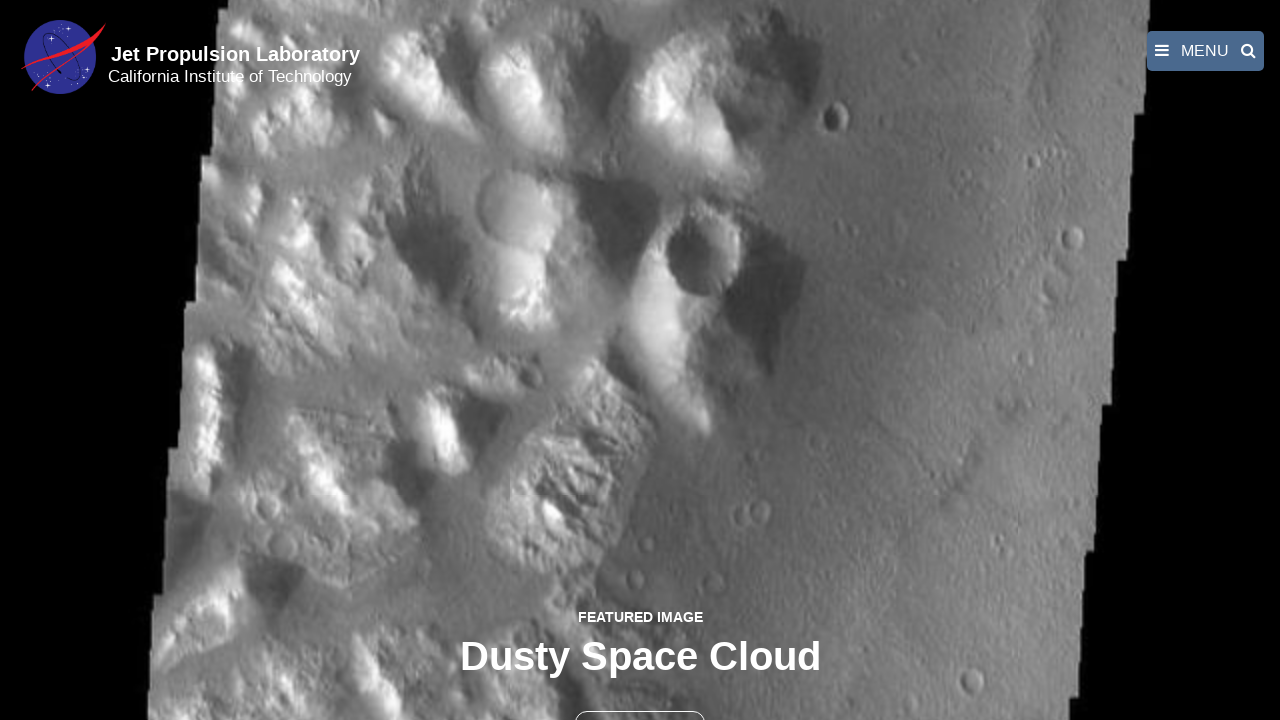

Clicked the full image button to view featured Mars image at (640, 699) on button >> nth=1
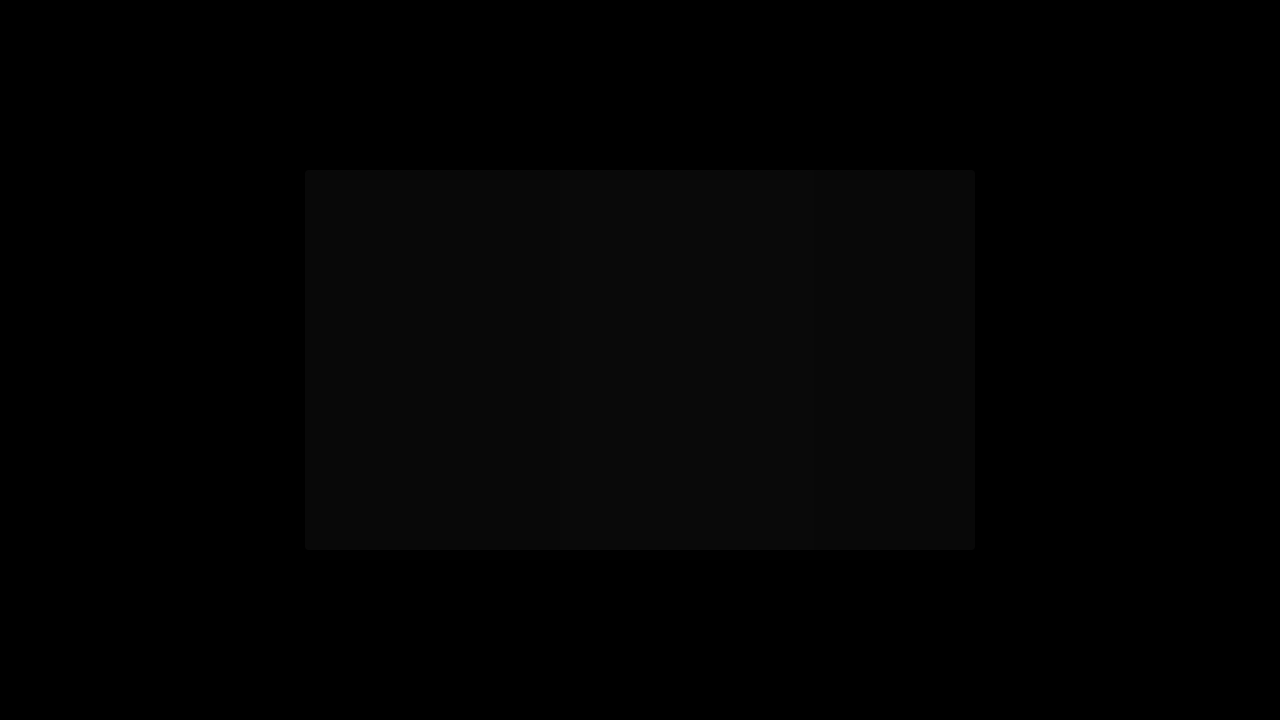

Full-size featured image loaded in fancybox
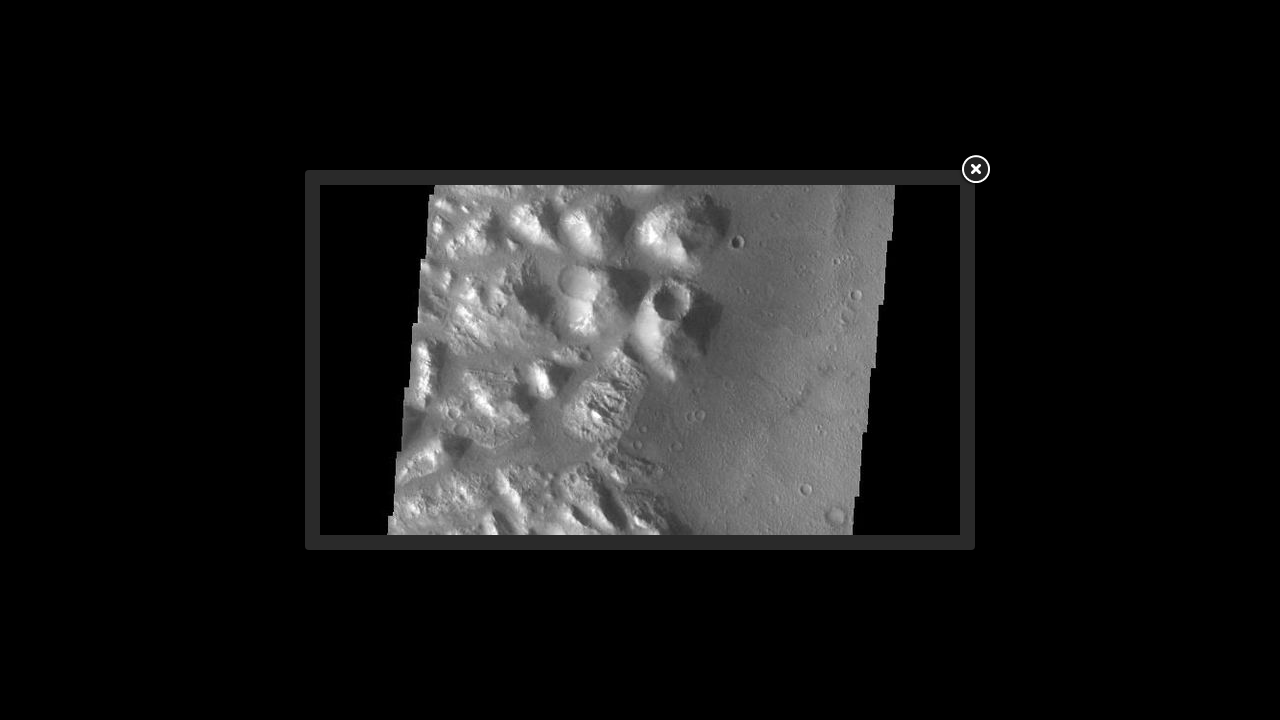

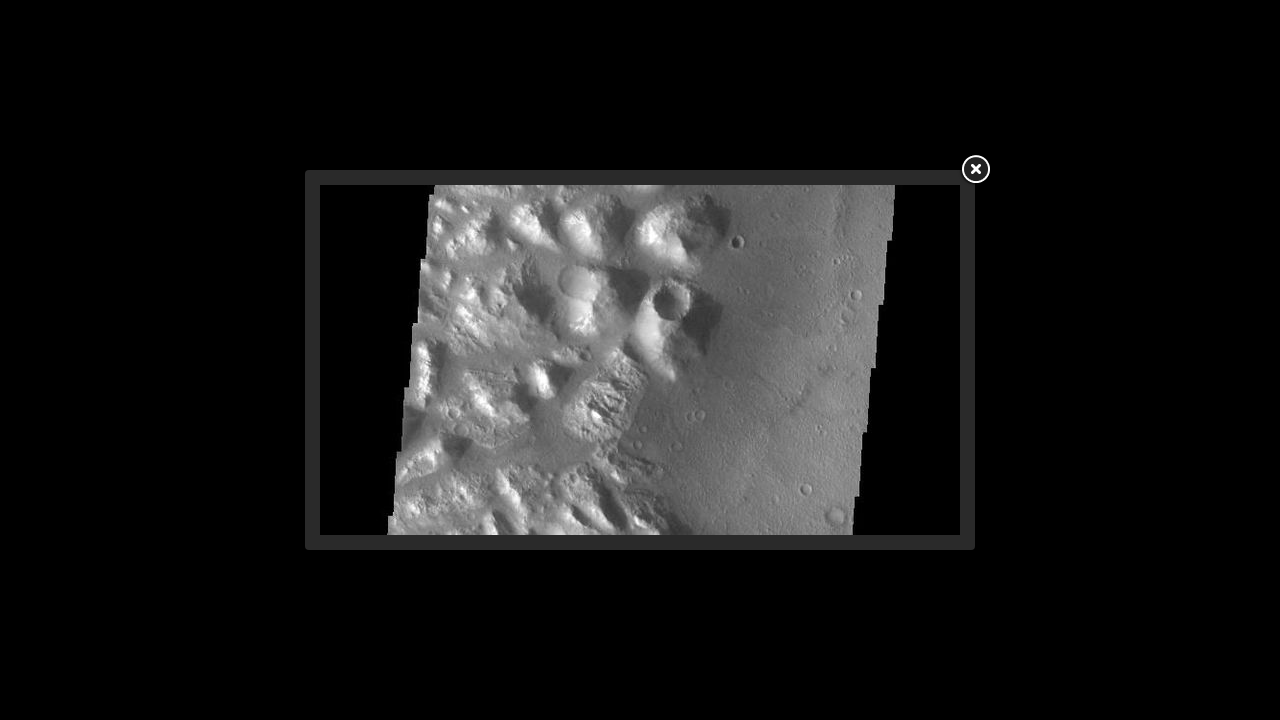